Tests clicking on the About navigation link and verifies the page title changes to the expected value

Starting URL: https://qap.dev

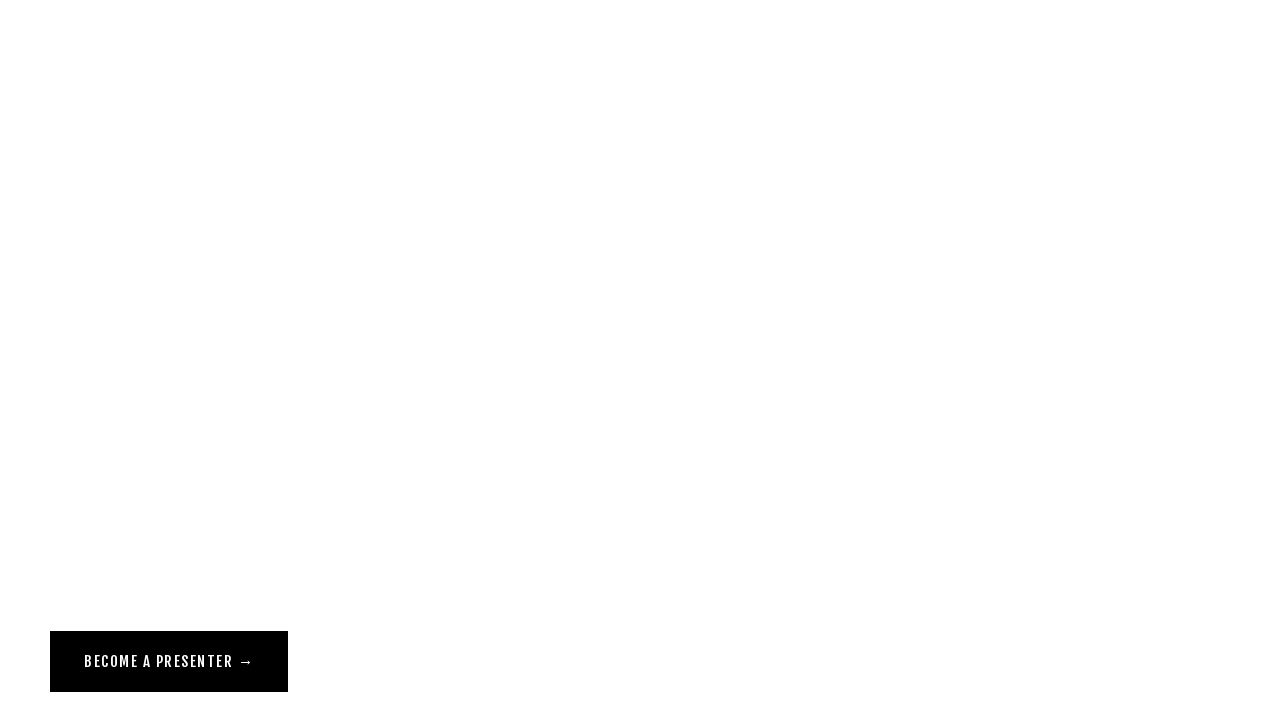

Clicked on the About navigation link at (71, 56) on [href='/about']
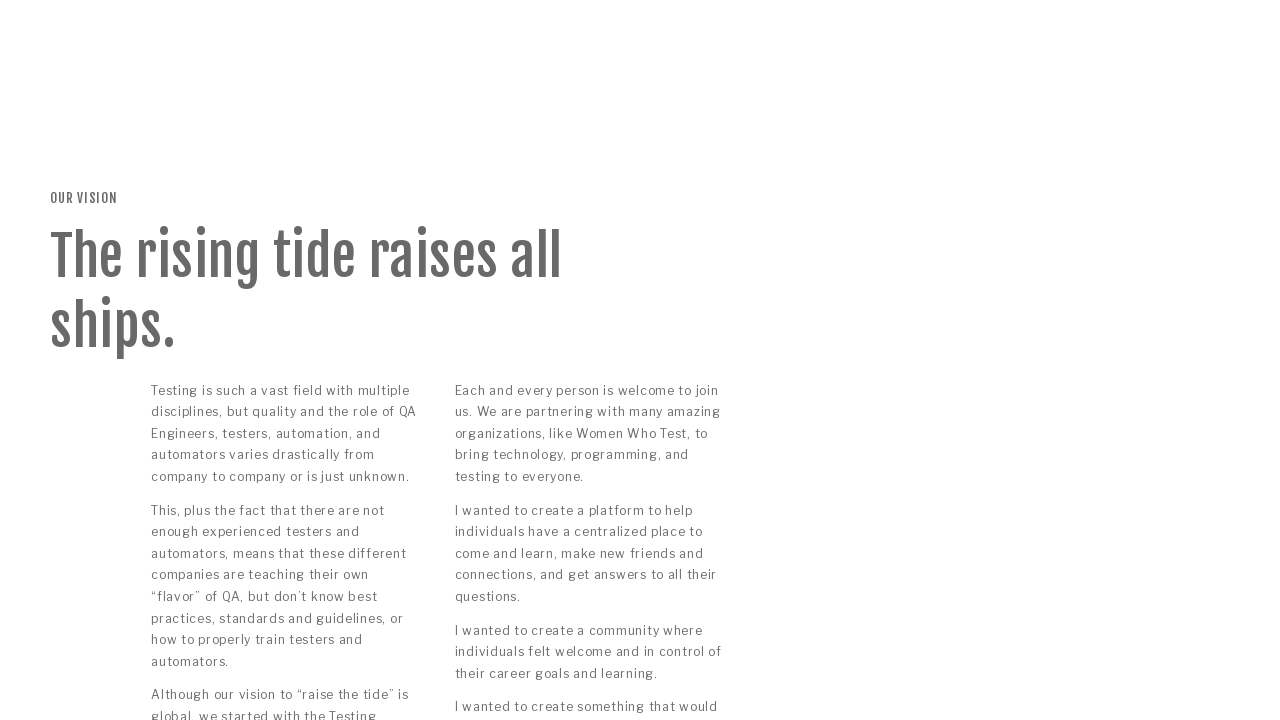

Page navigation completed and DOM content loaded
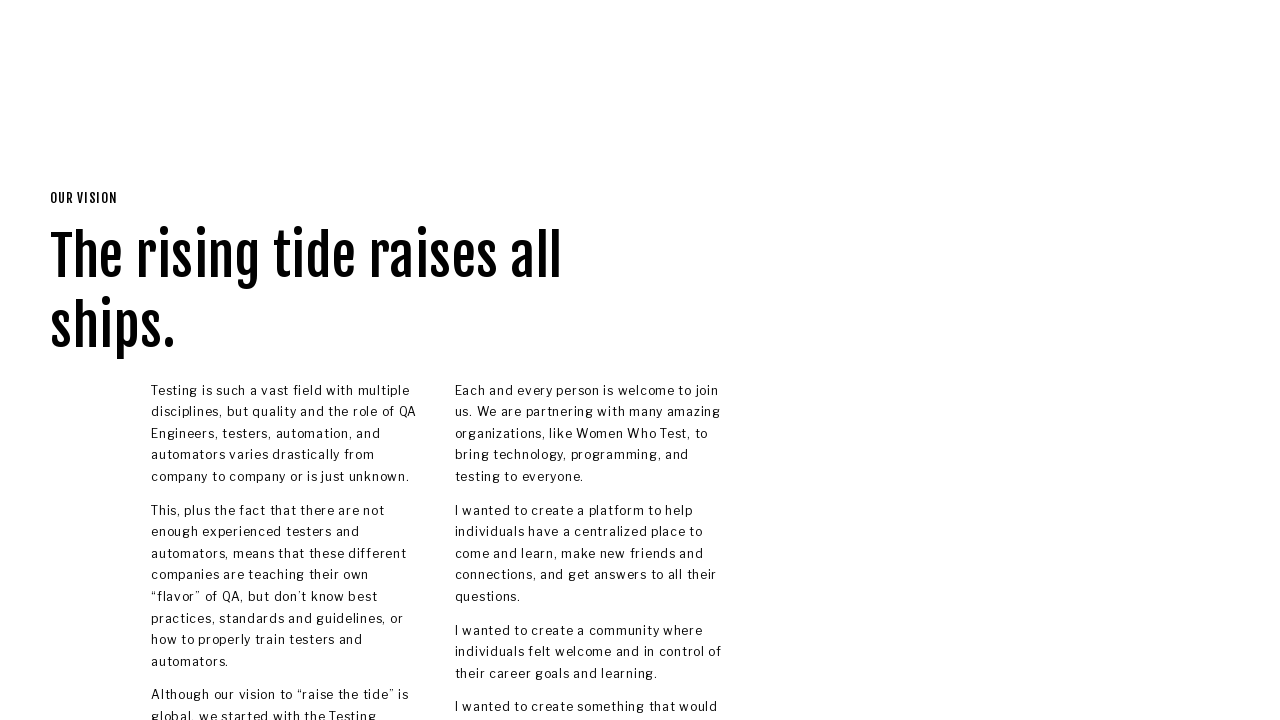

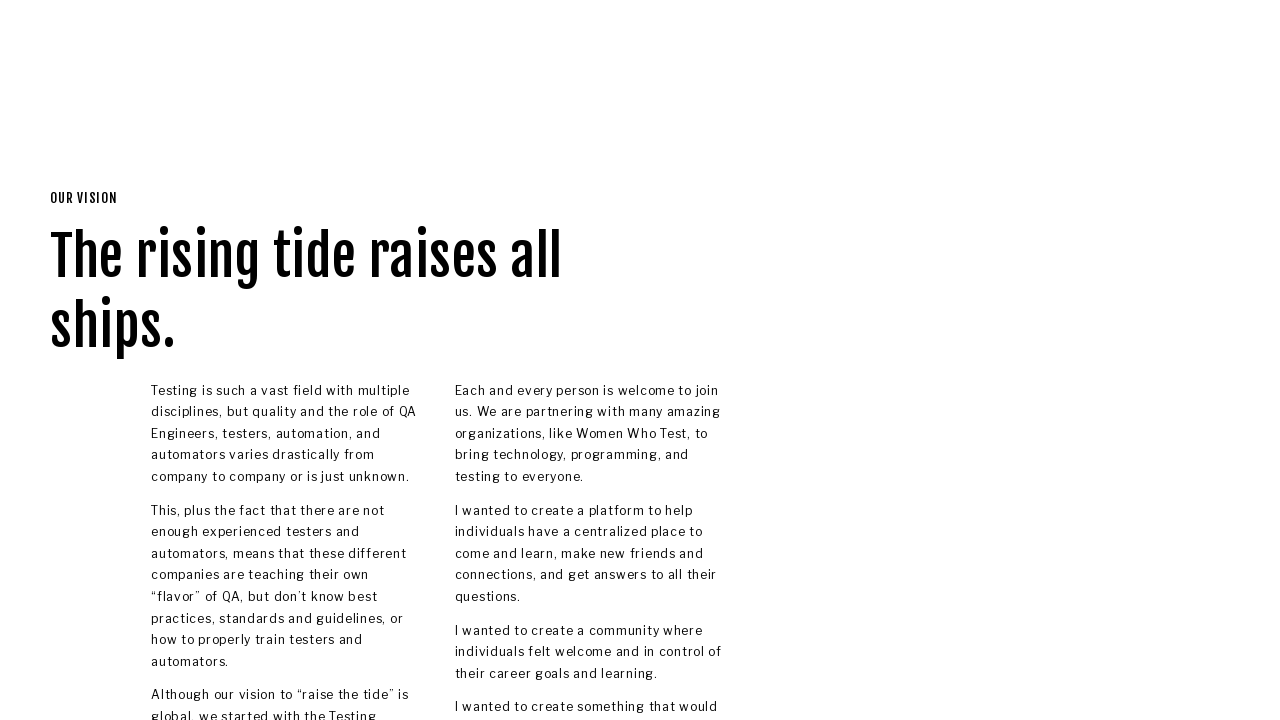